Tests browser window handling by clicking a link that opens a new window, switching to the new window, and verifying the heading text is present.

Starting URL: https://the-internet.herokuapp.com/windows

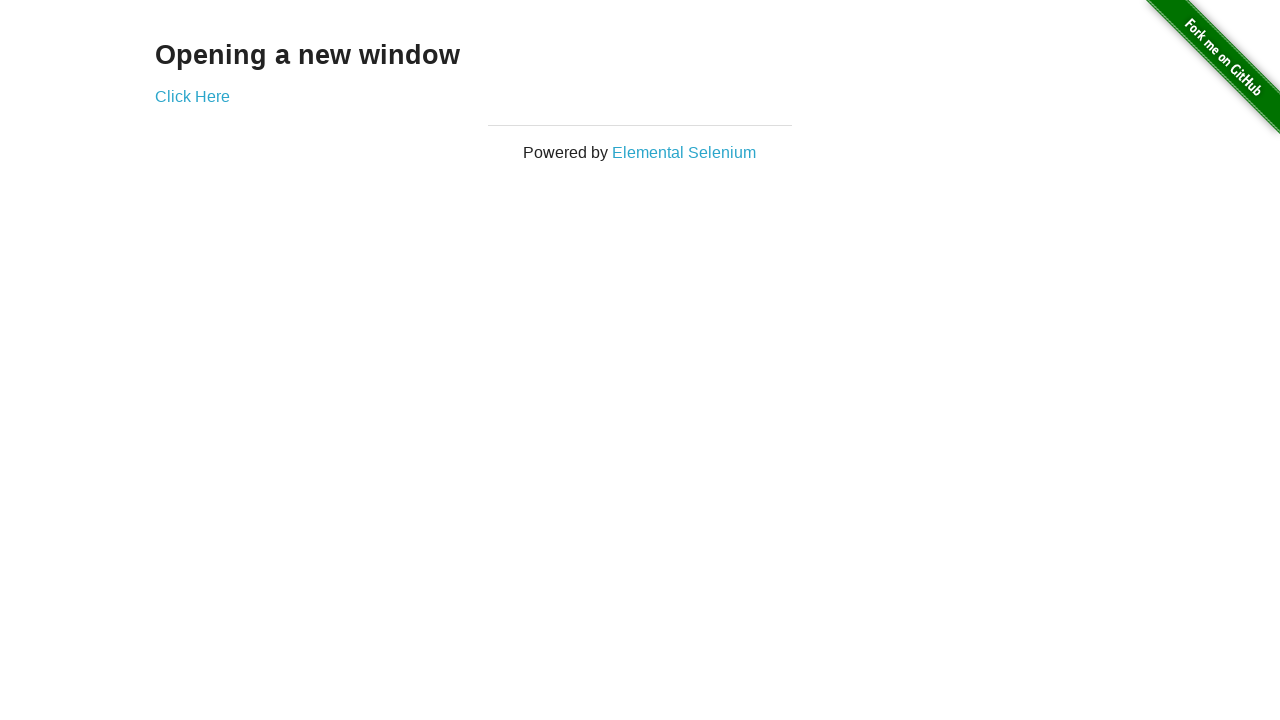

Clicked 'Click Here' link to open new window at (192, 96) on text=Click Here
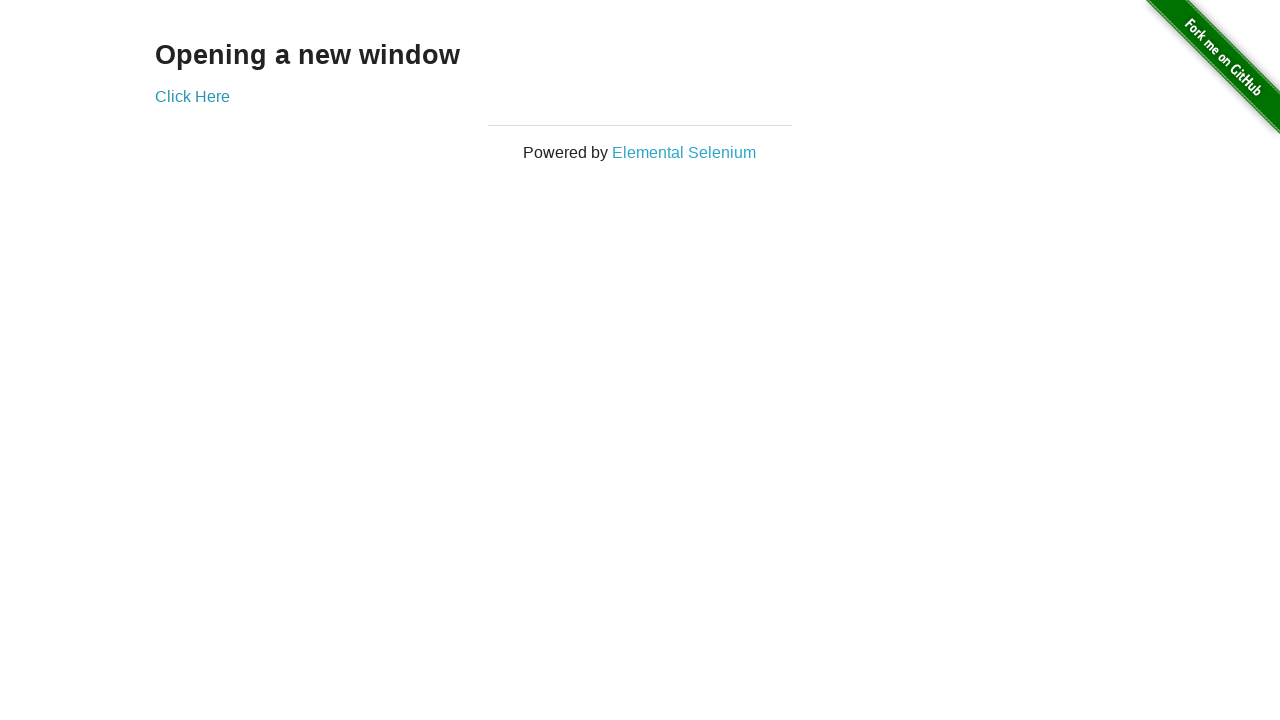

New window/page object obtained
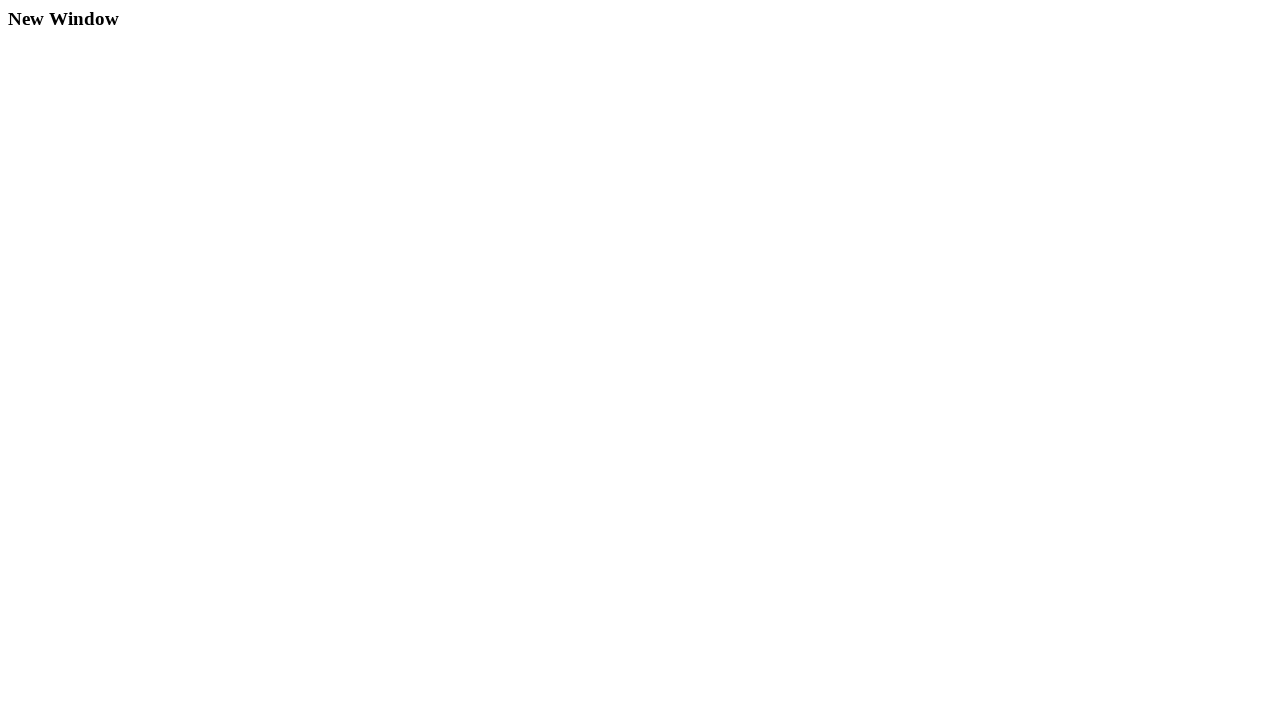

Waited for h3 heading to load in new window
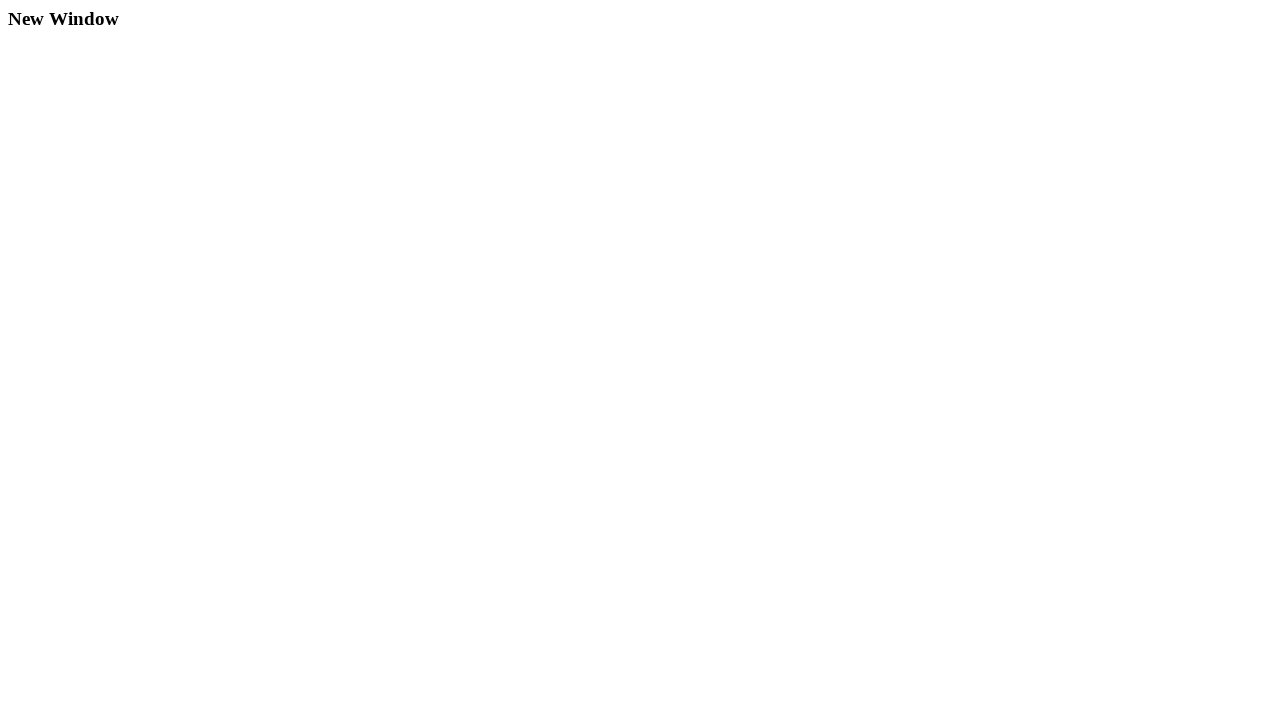

Retrieved text content from h3 heading
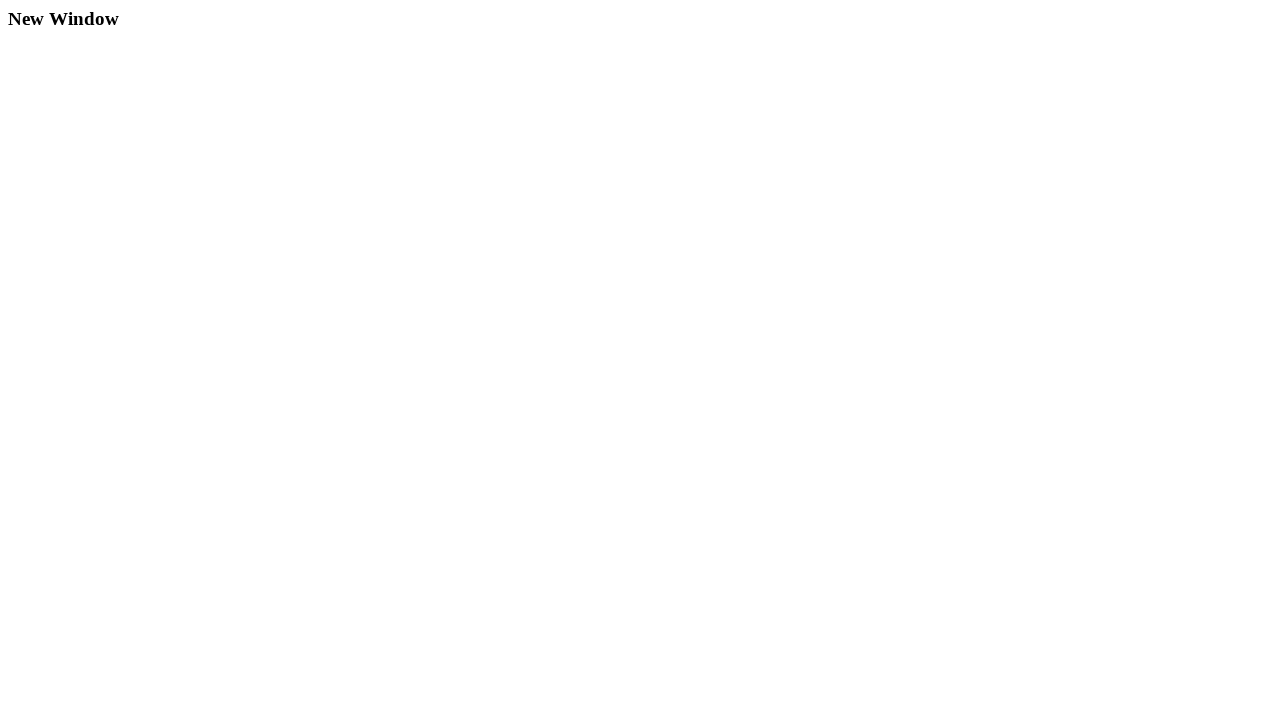

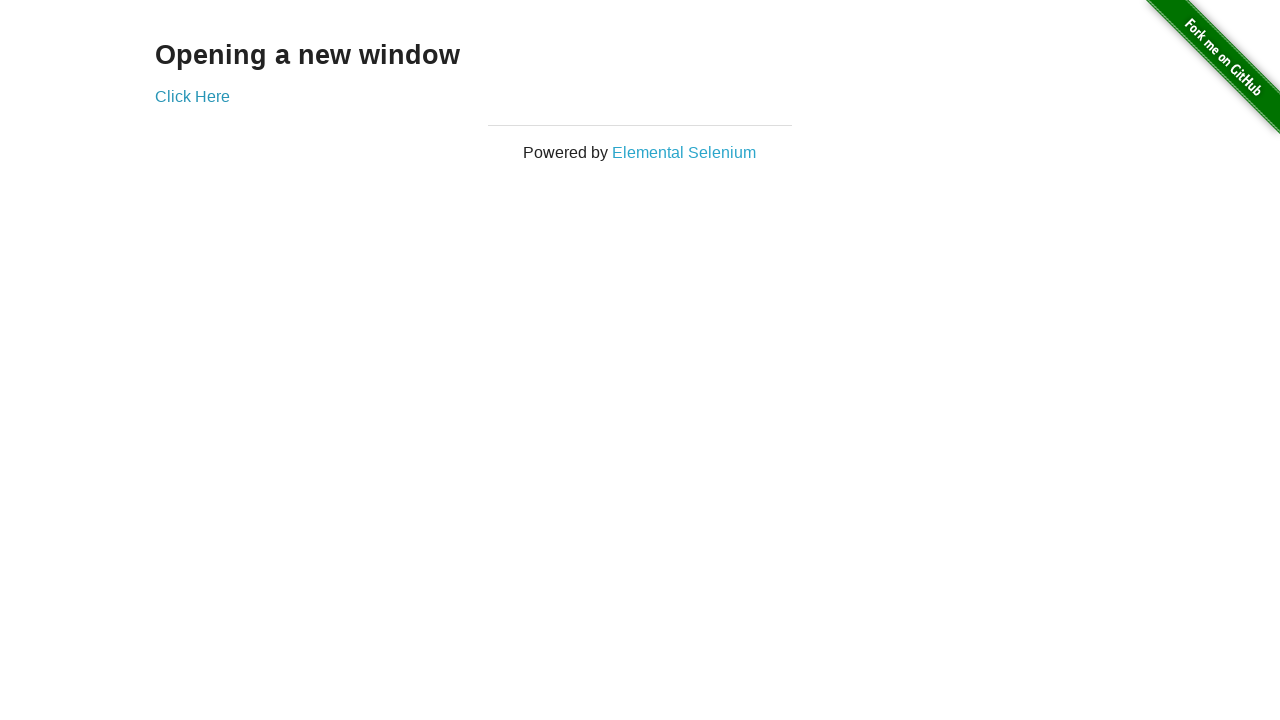